Tests dropdown/select interactions including selecting by index, by visible text, and getting options count

Starting URL: https://www.leafground.com/select.xhtml

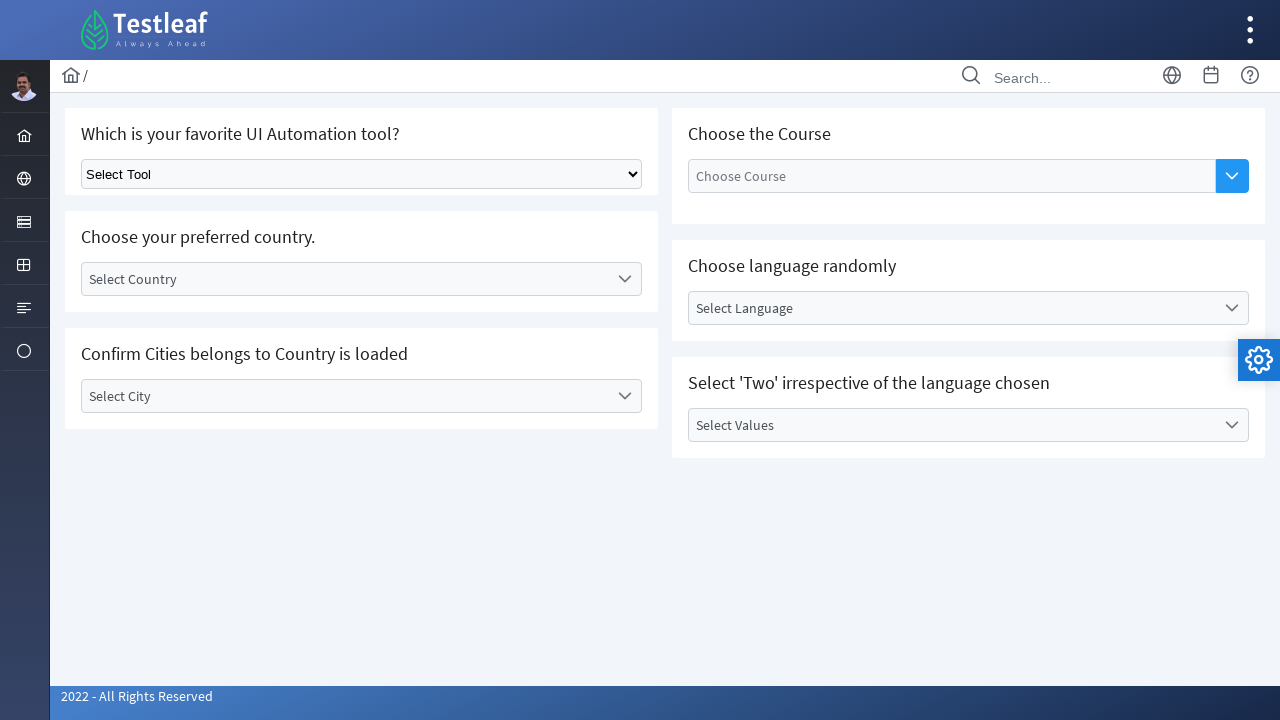

Selected option by index 1 from dropdown on #j_idt87 > div > div:nth-child(1) > div:nth-child(1) > div > div > select
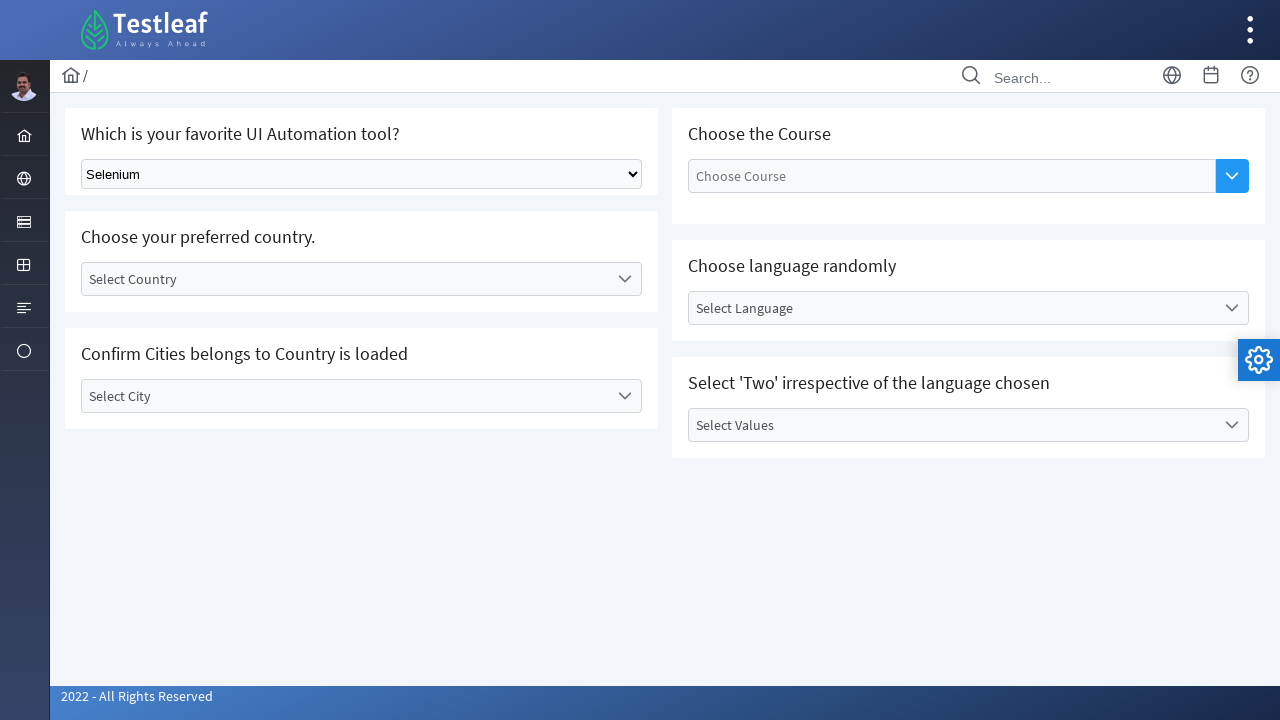

Selected 'Playwright' option by visible text on #j_idt87 > div > div:nth-child(1) > div:nth-child(1) > div > div > select
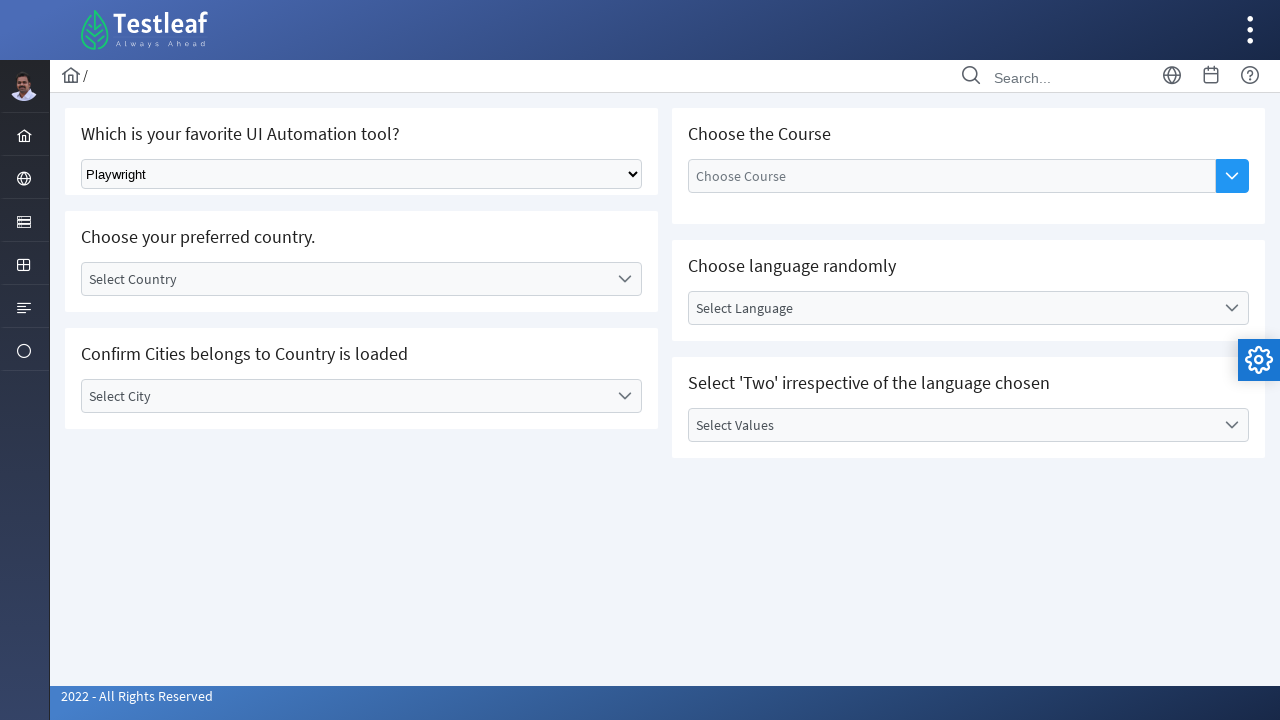

Retrieved all dropdown options - count: 5
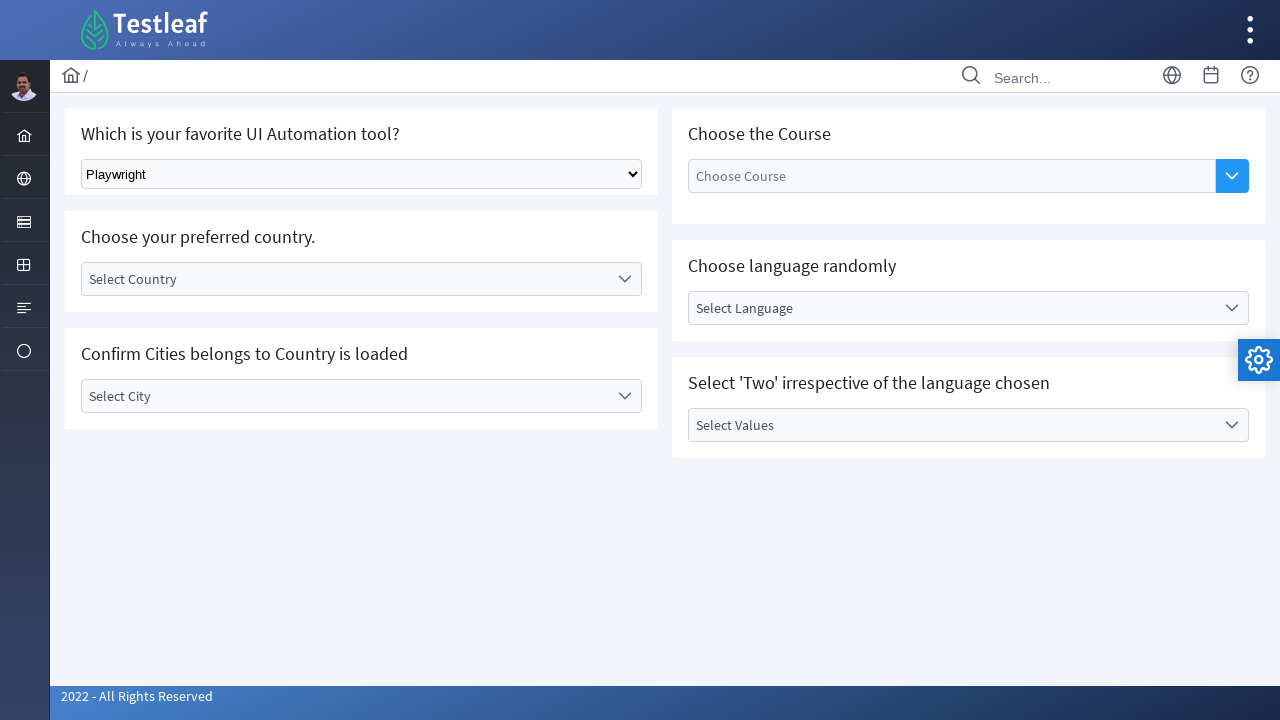

Selected 'Cypress' option by label on #j_idt87 > div > div:nth-child(1) > div:nth-child(1) > div > div > select
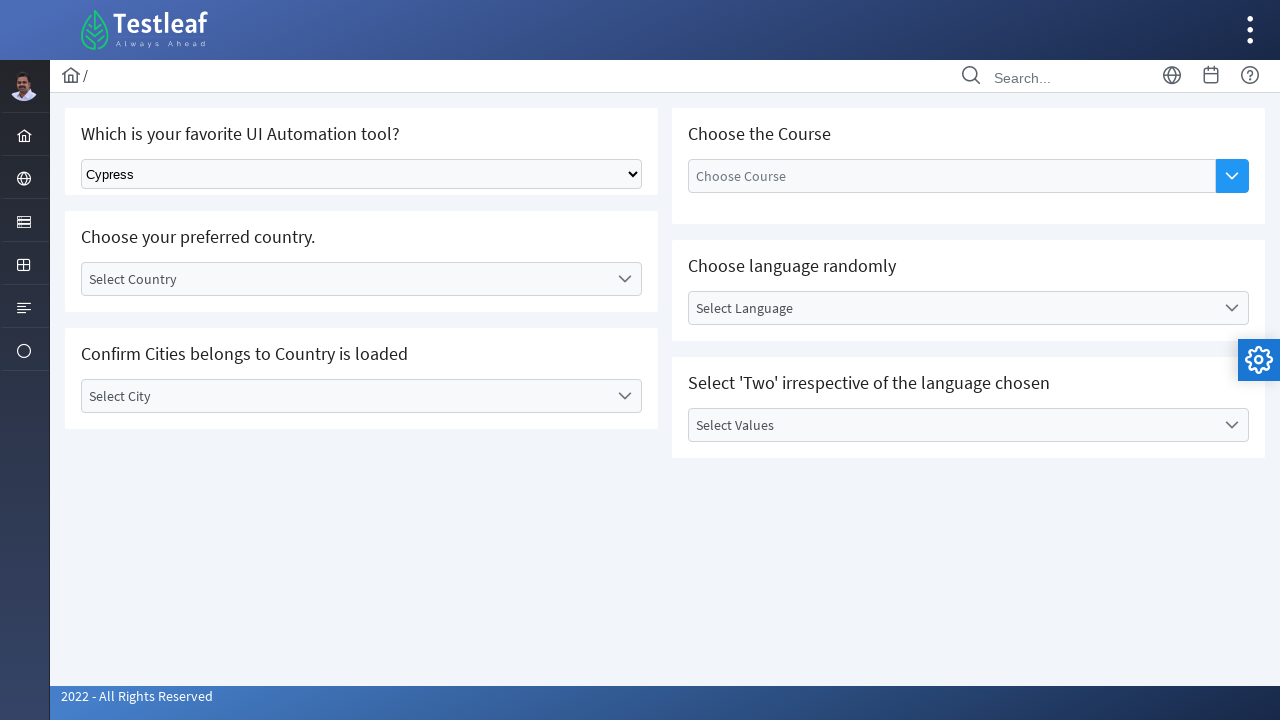

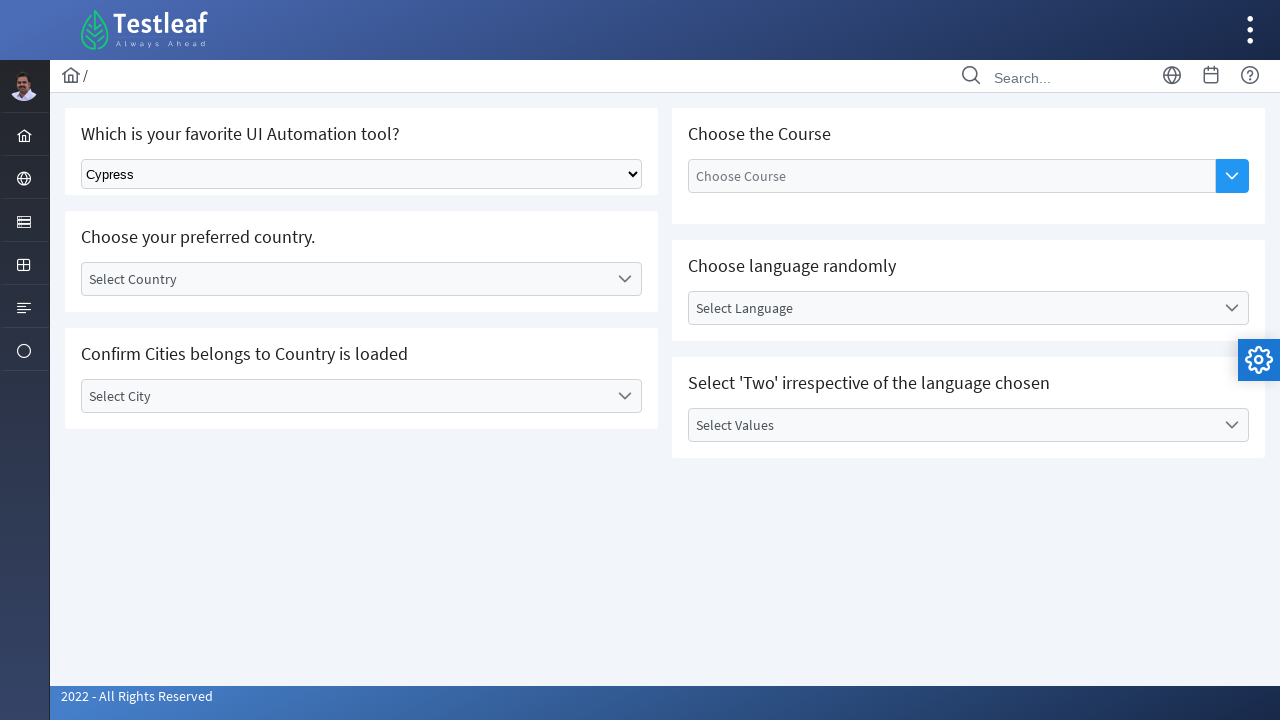